Opens multiple menu links in new tabs by performing Ctrl+Click on each main menu link

Starting URL: https://www.actitime.com

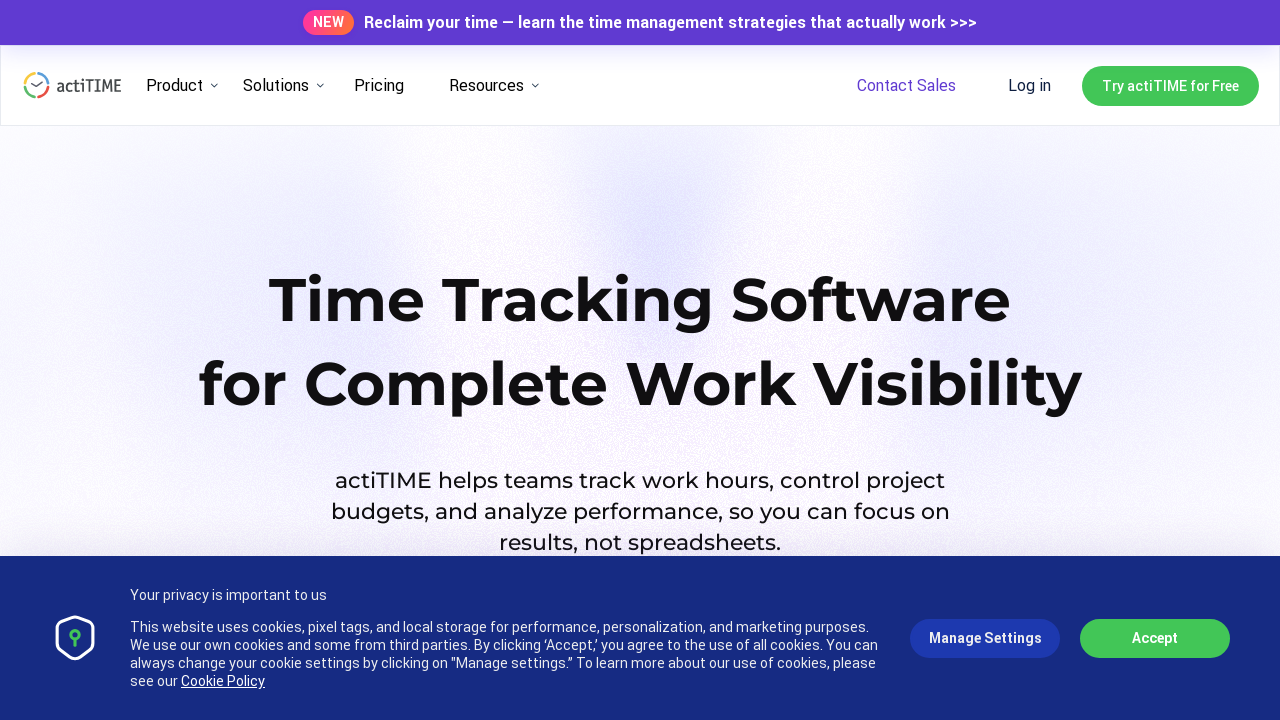

Navigated to https://www.actitime.com
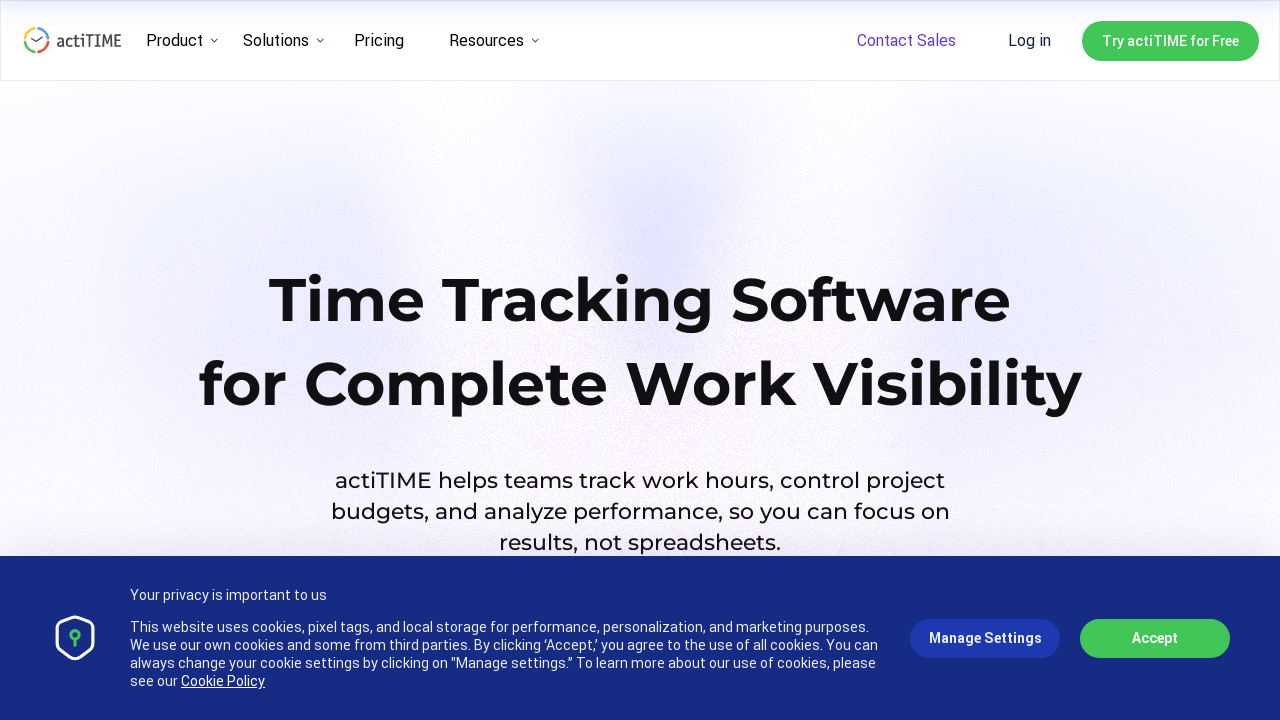

Located all main menu links
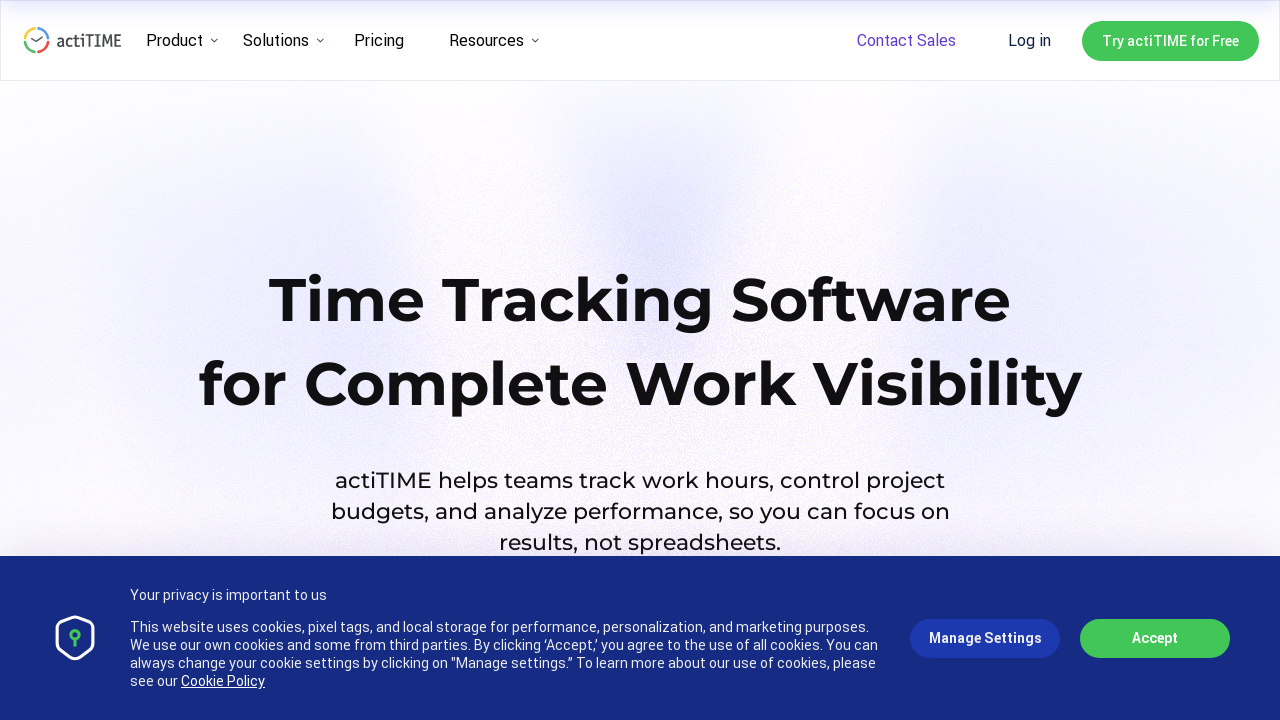

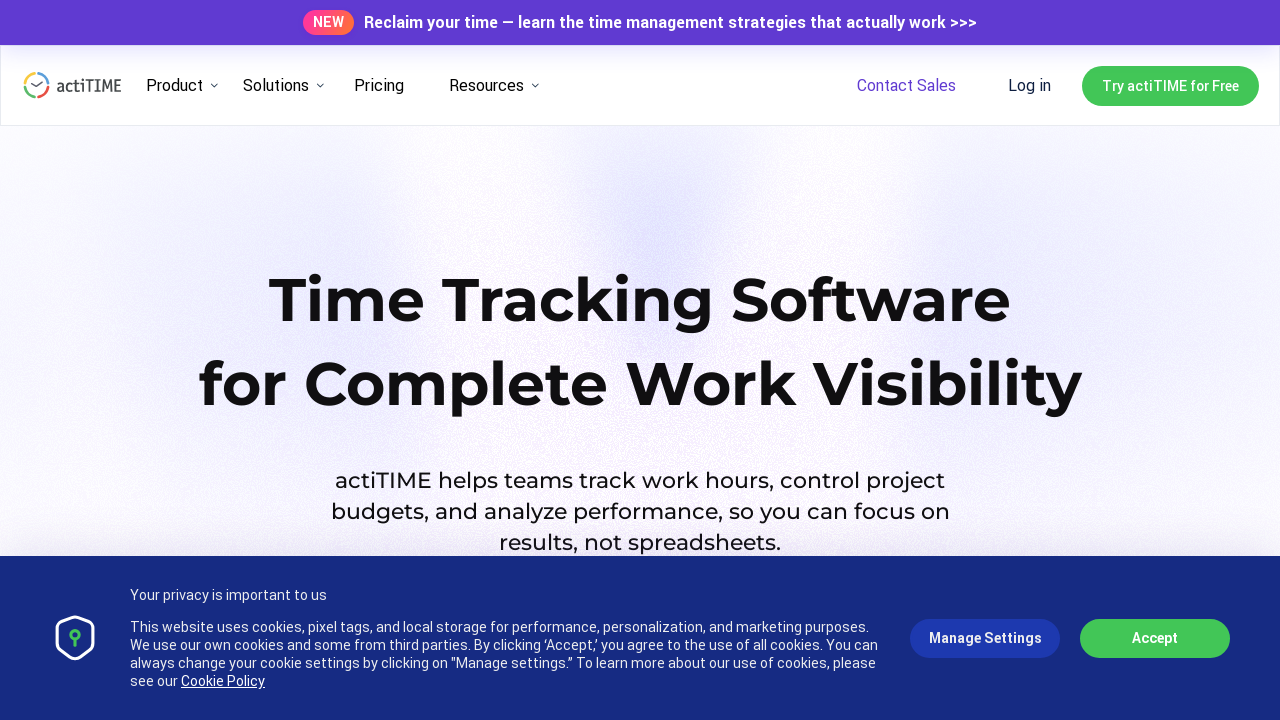